Tests CSS hover effects by hovering over a demo button element and pausing to observe the hover state change.

Starting URL: https://www.lambdatest.com/selenium-playground/hover-demo

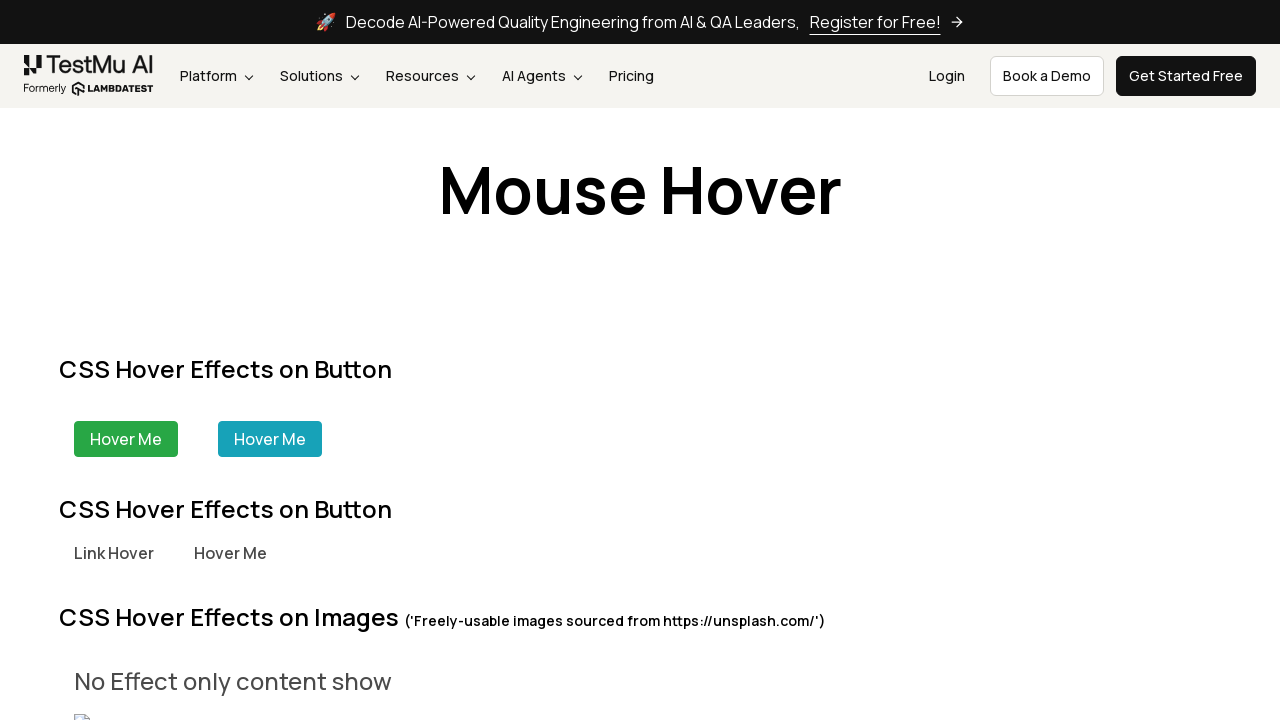

Located hover demo button element with CSS class selector
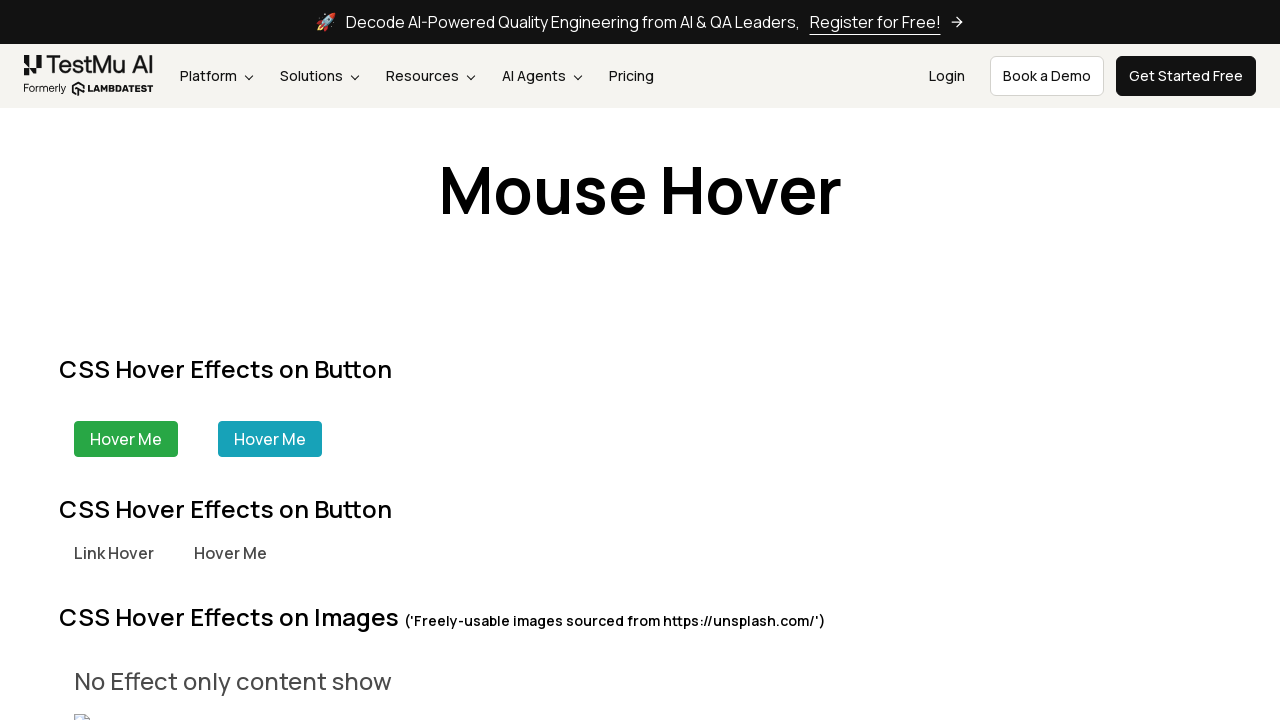

Hovered over the demo button to trigger CSS hover effect at (126, 439) on xpath=//h2[text()='CSS Hover Effects on Button'][1]/following-sibling::div//div[
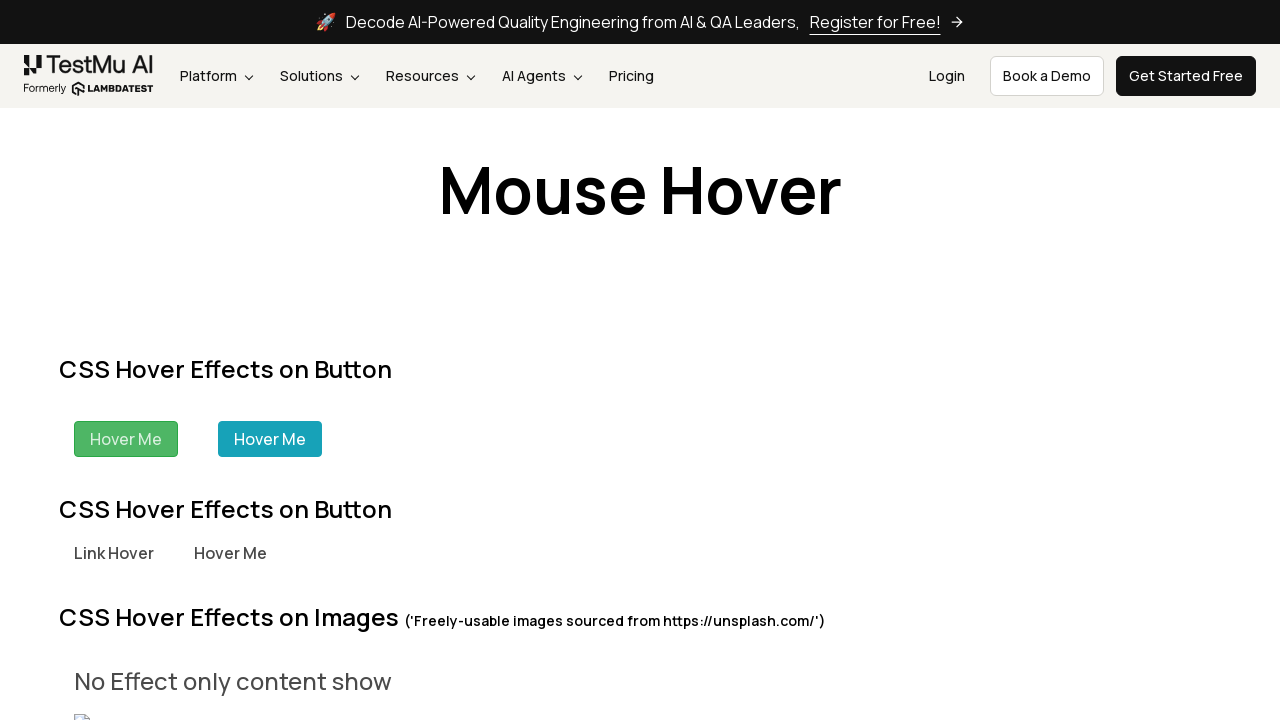

Paused for 1 second to observe the hover state change
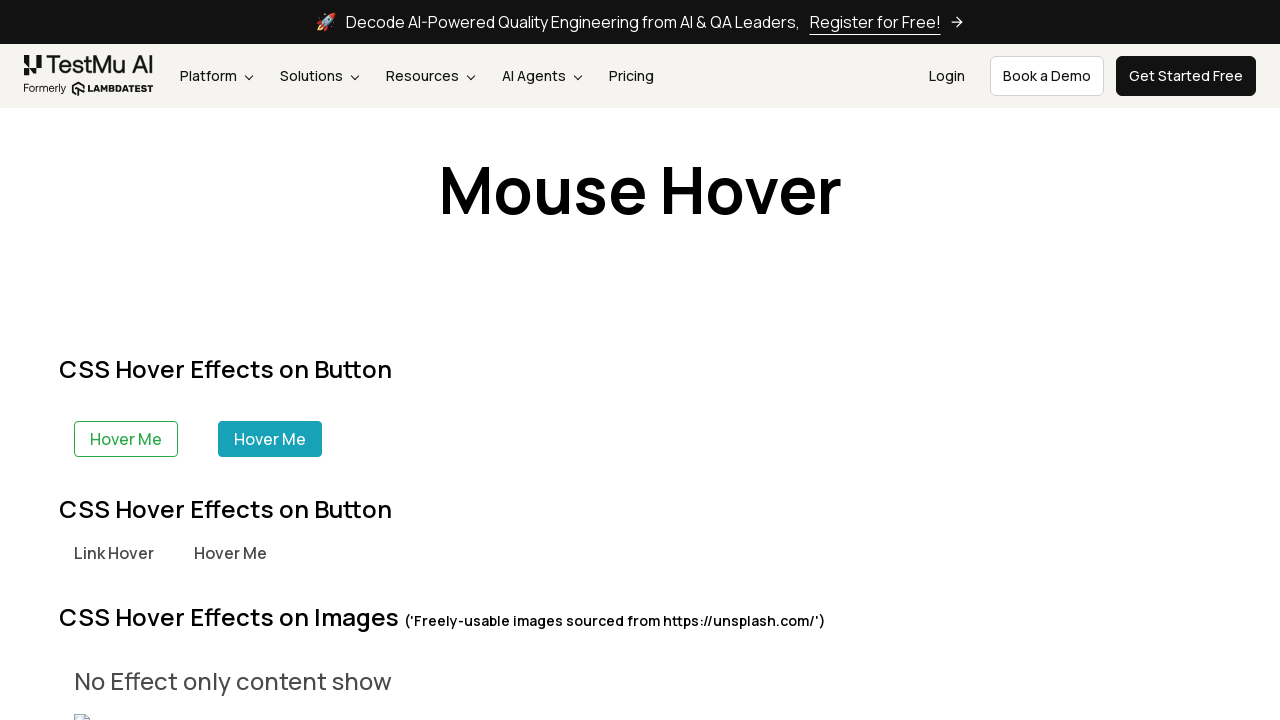

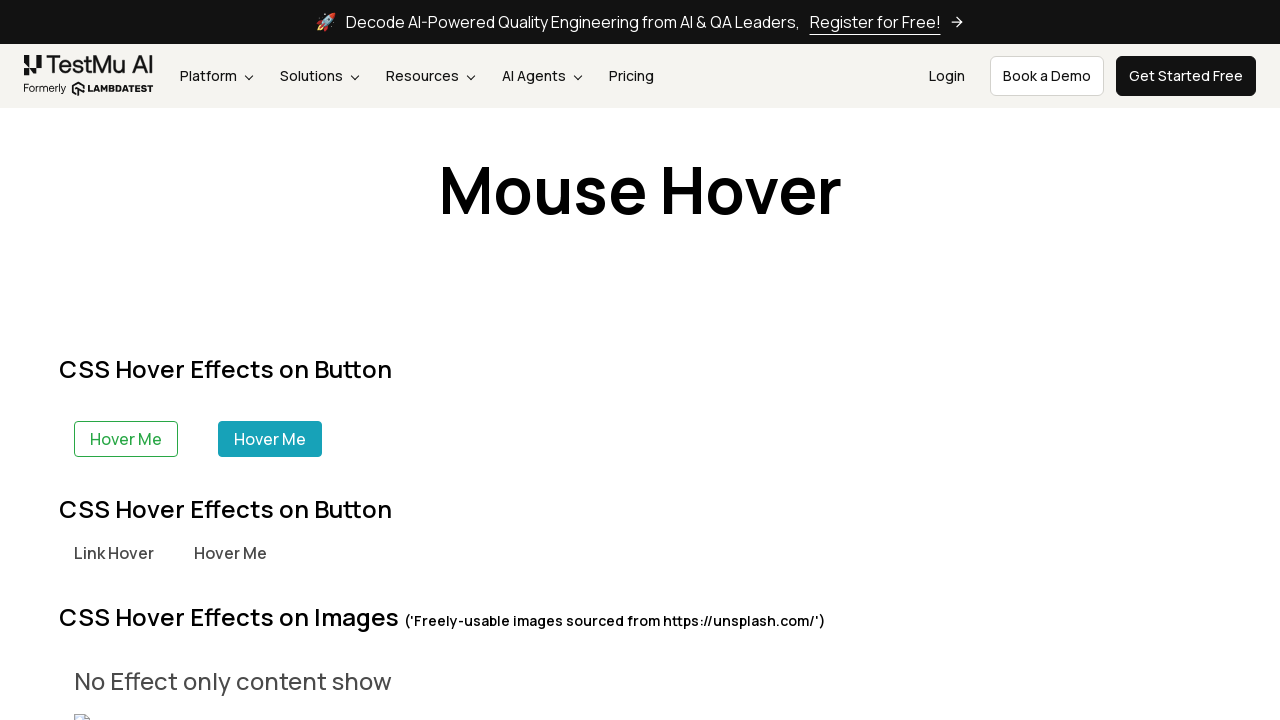